Navigates to the AJIO e-commerce website homepage and verifies the page loads successfully

Starting URL: https://www.ajio.com/

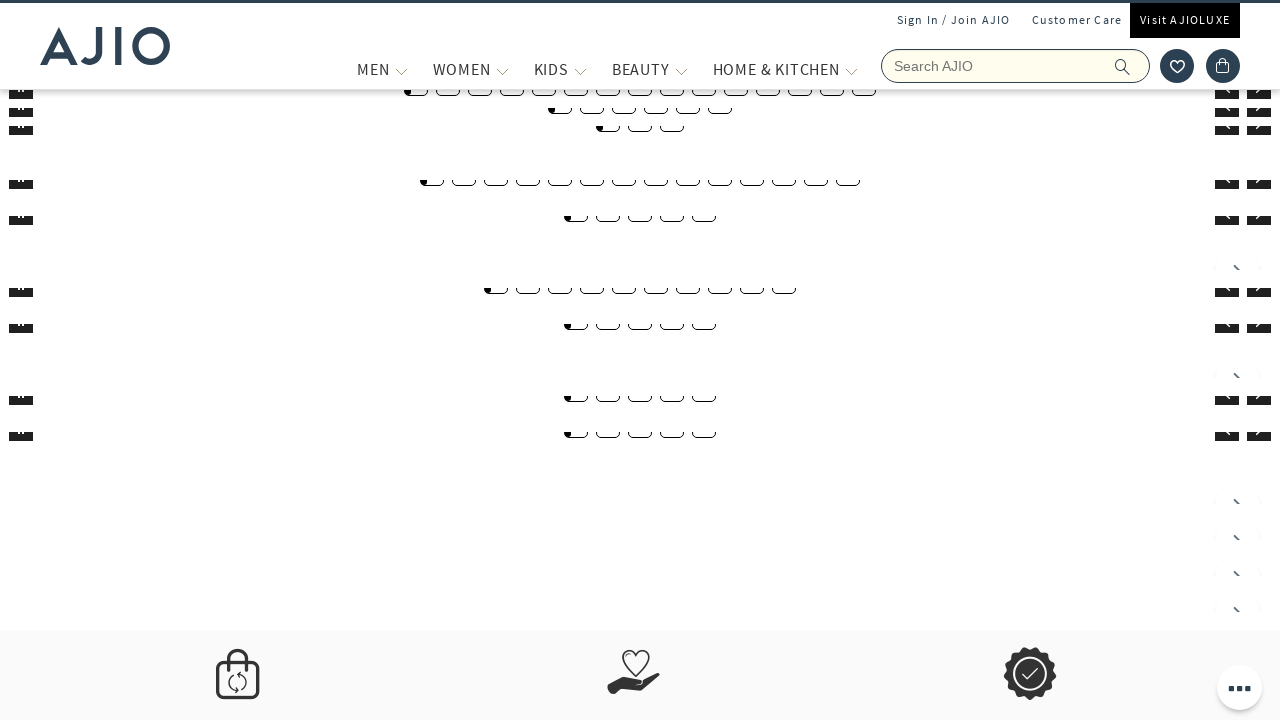

Navigated to AJIO homepage
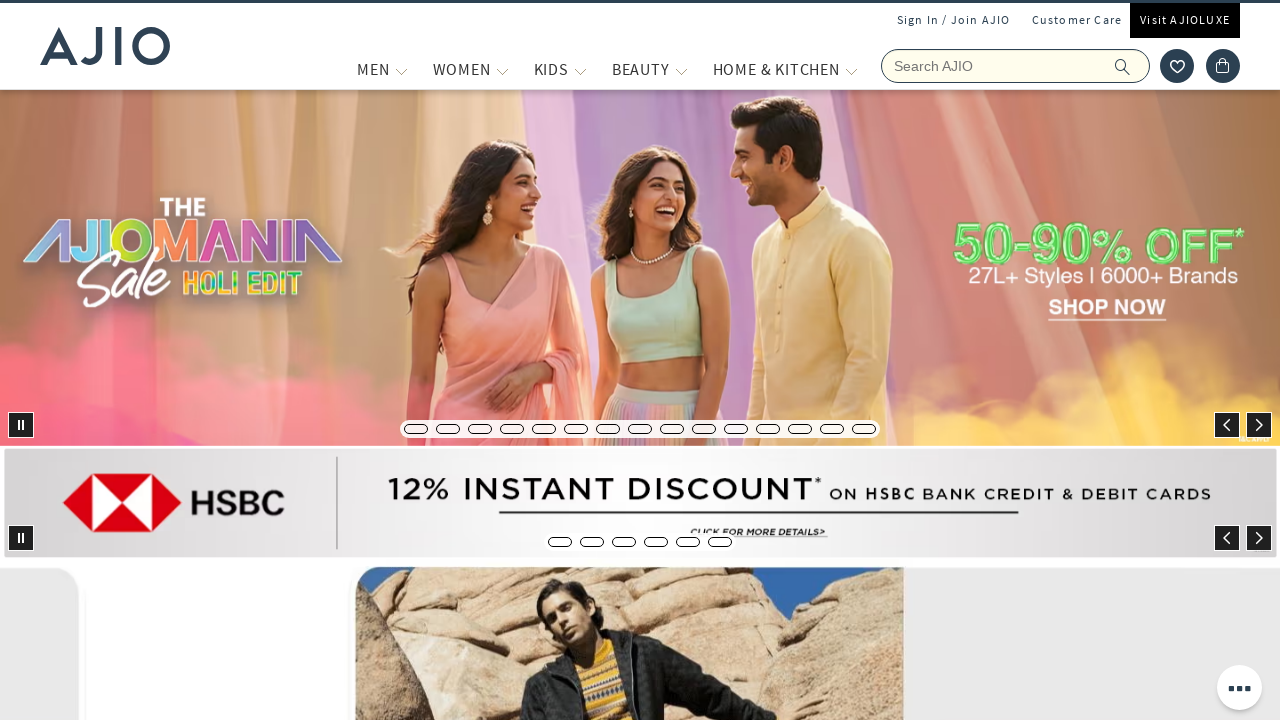

Page DOM content loaded successfully
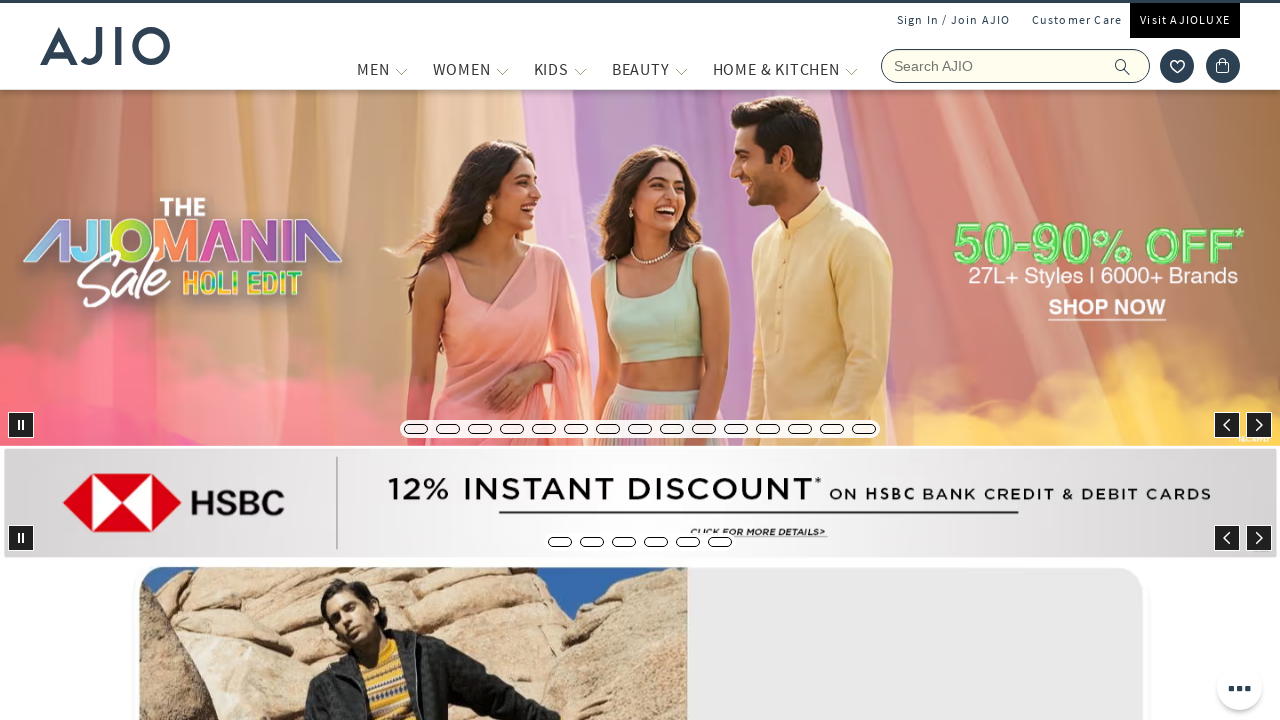

Verified page URL is correct
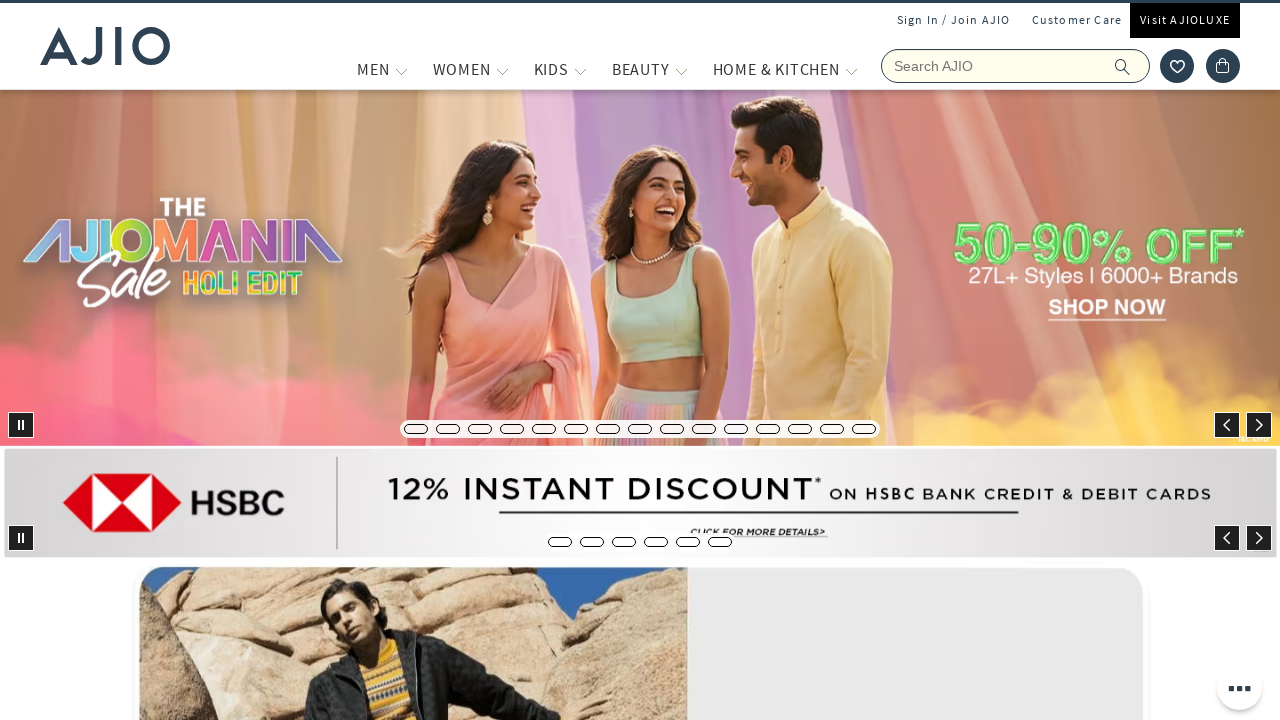

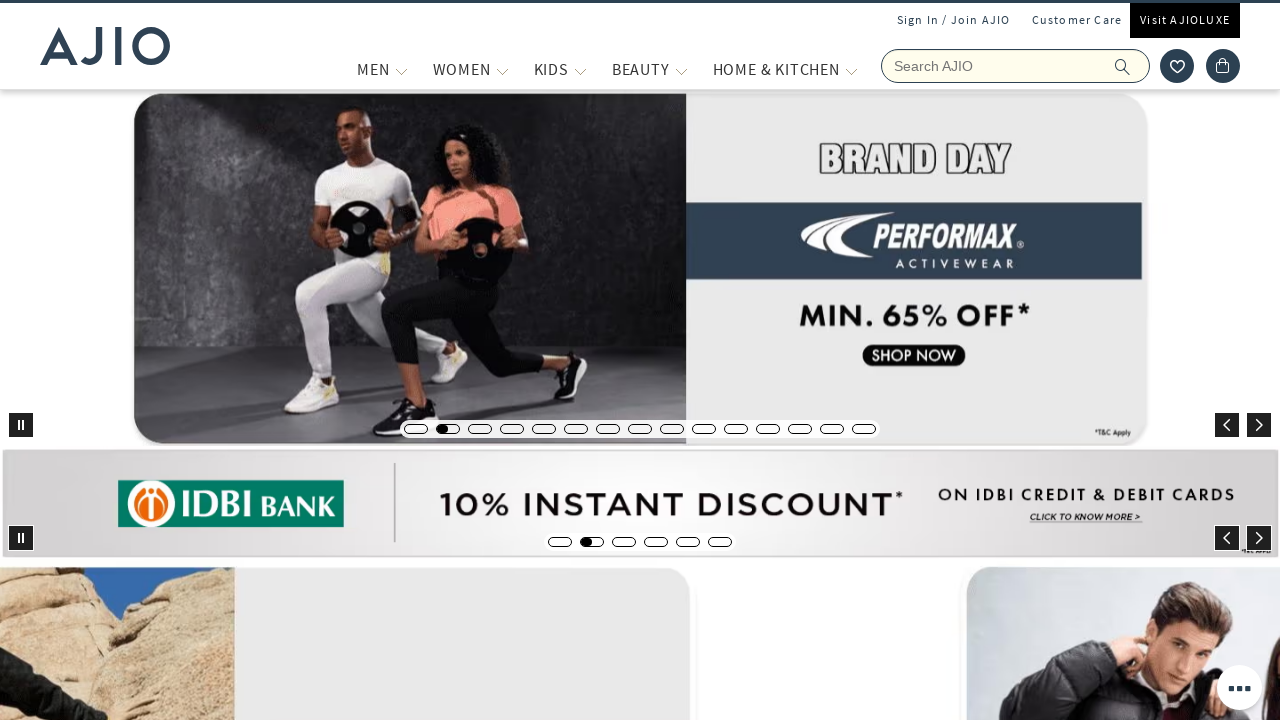